Tests browser window functionality by clicking a button to open a new tab, switching to the new tab, and verifying the sample page content is displayed correctly.

Starting URL: https://demoqa.com/browser-windows

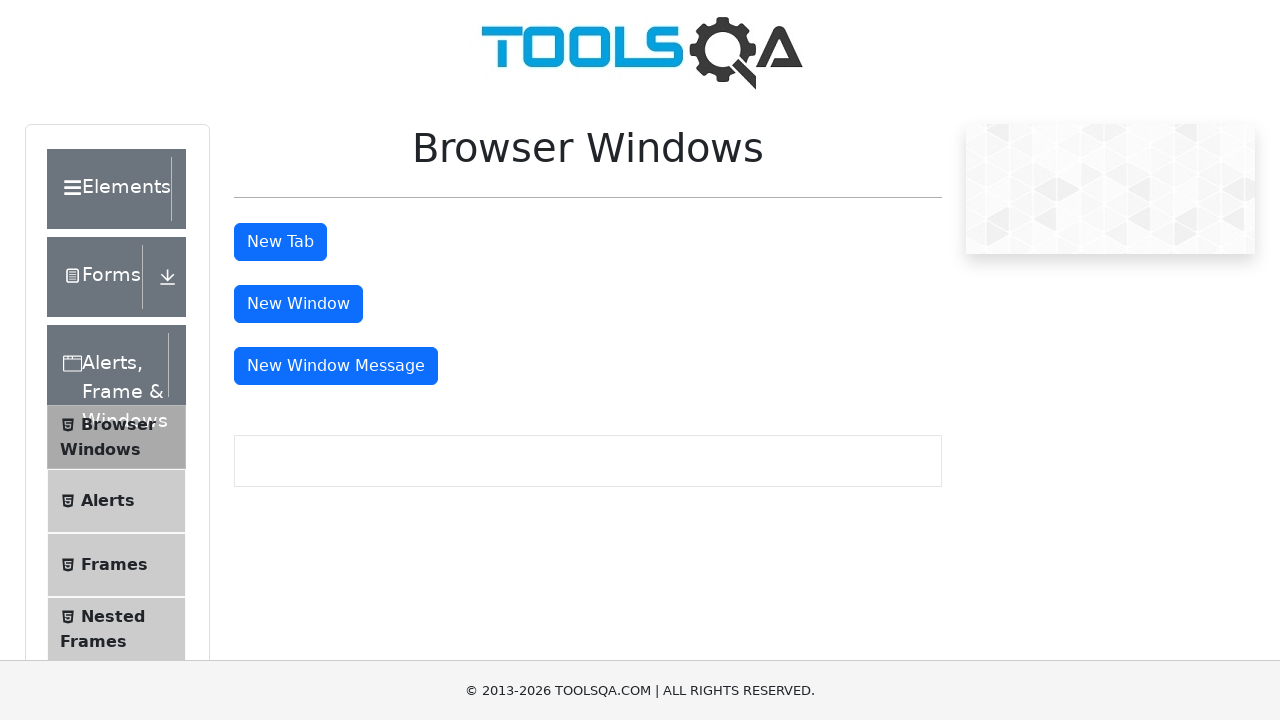

Clicked 'New Tab' button to open a new tab at (280, 242) on #tabButton
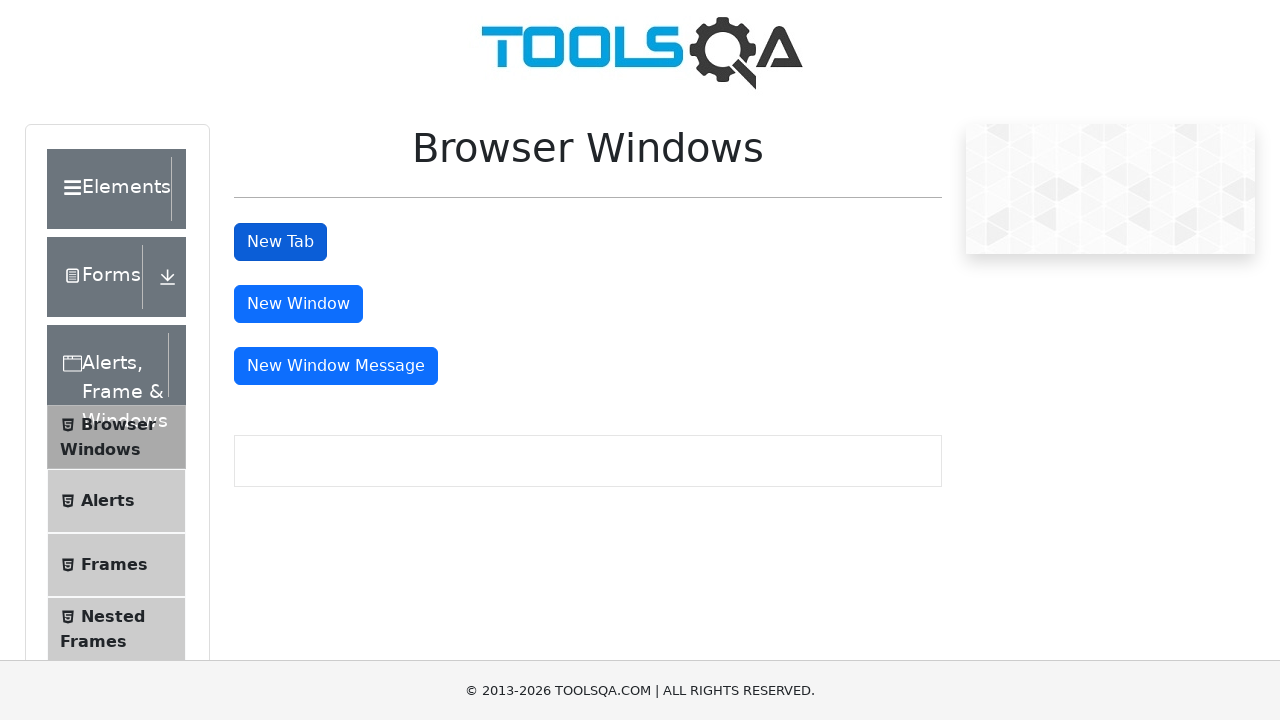

New tab opened and obtained reference to new page
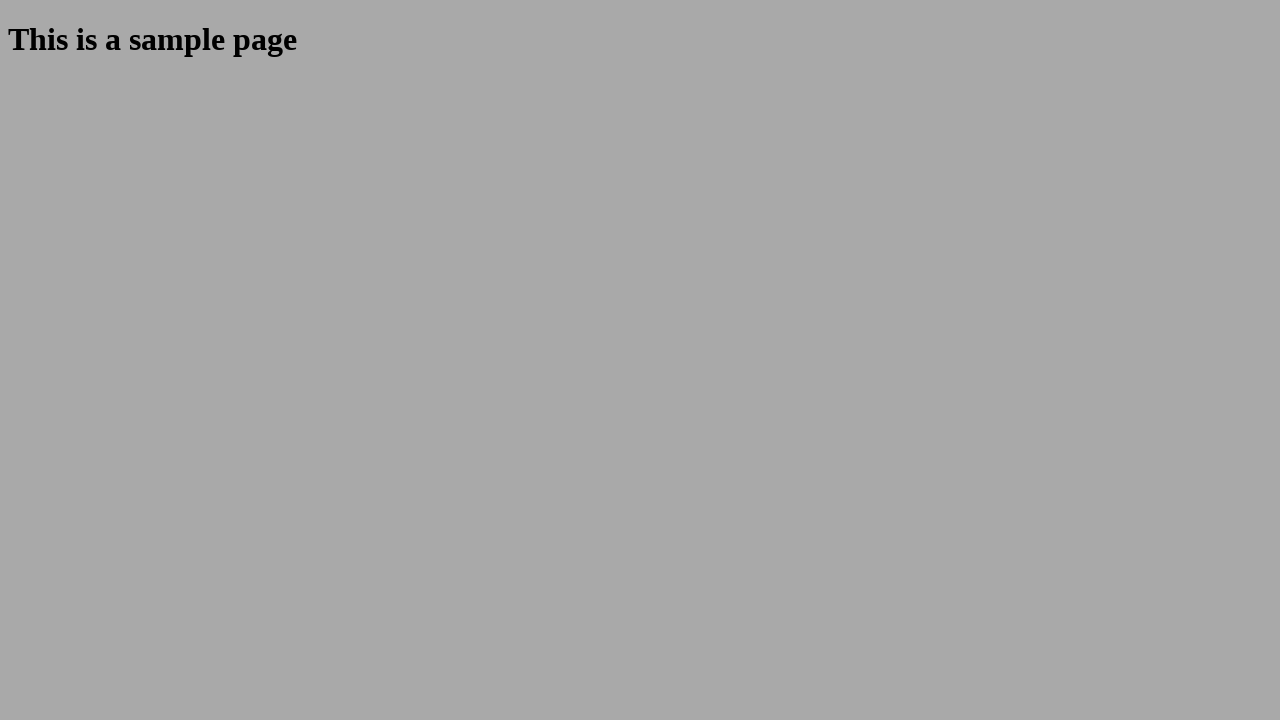

New tab page loaded successfully
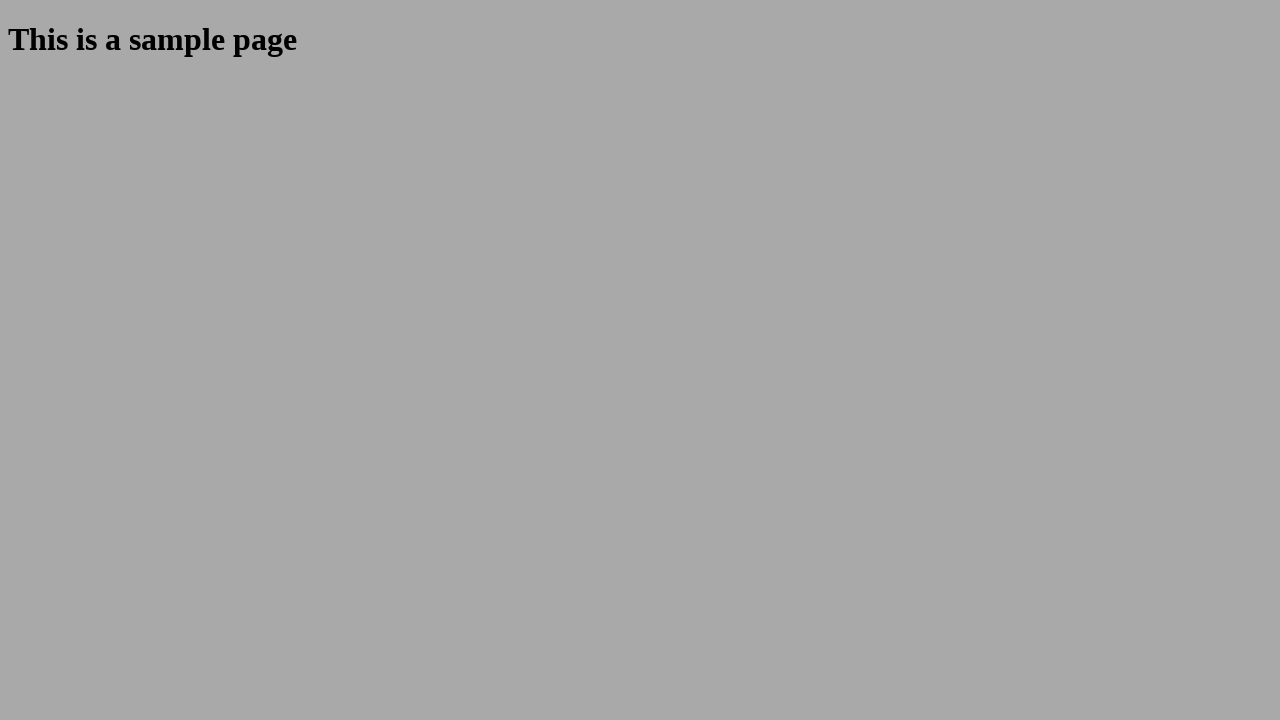

Sample heading element found and is visible
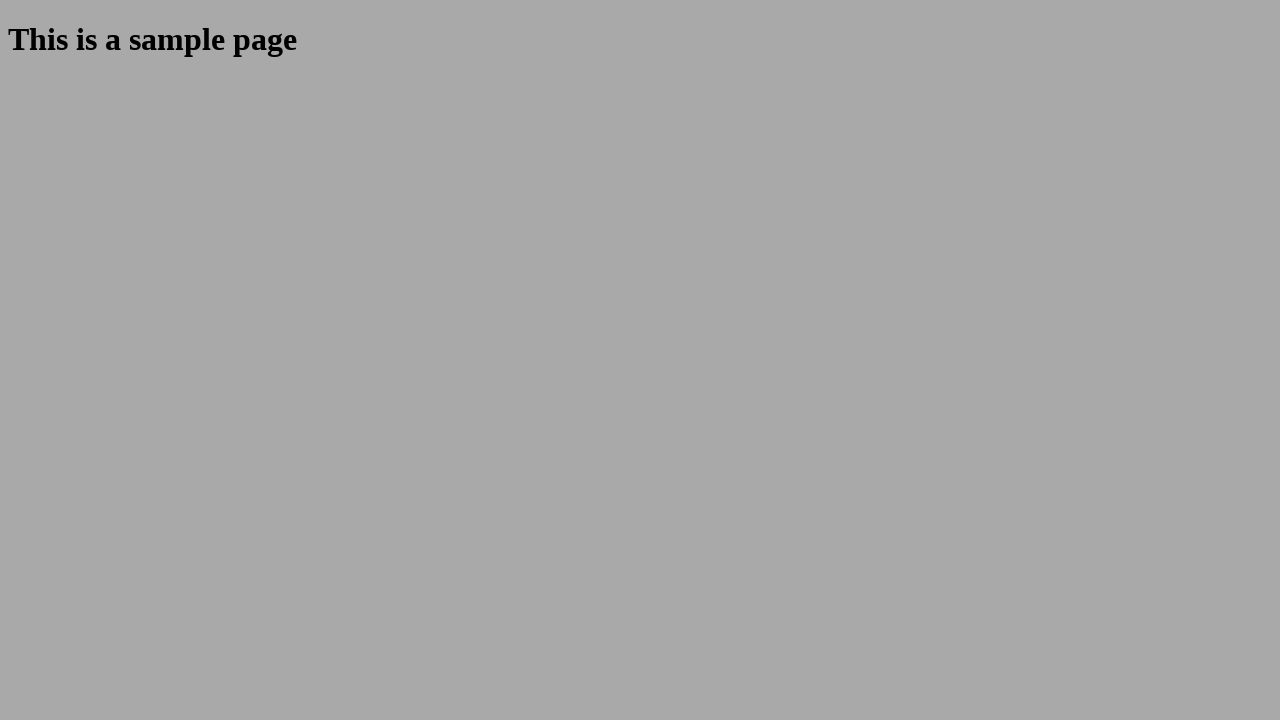

Verified sample heading text matches expected content 'this is a sample page'
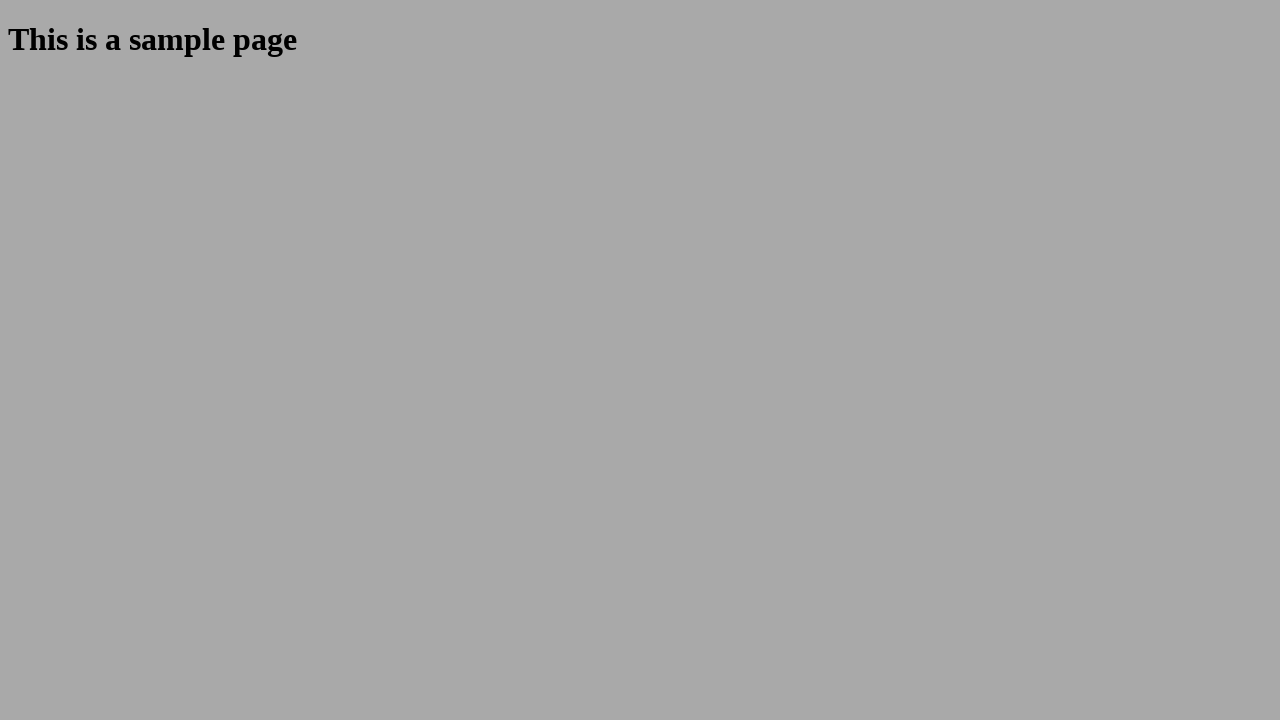

Closed the new tab
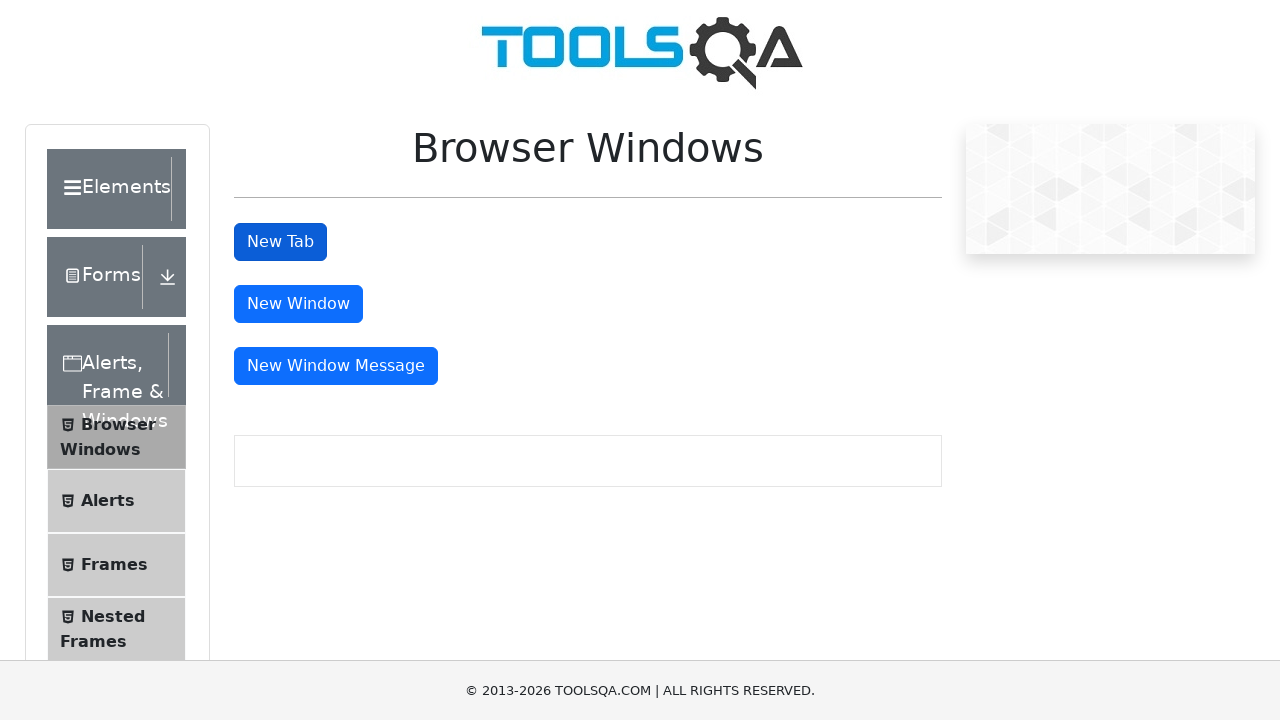

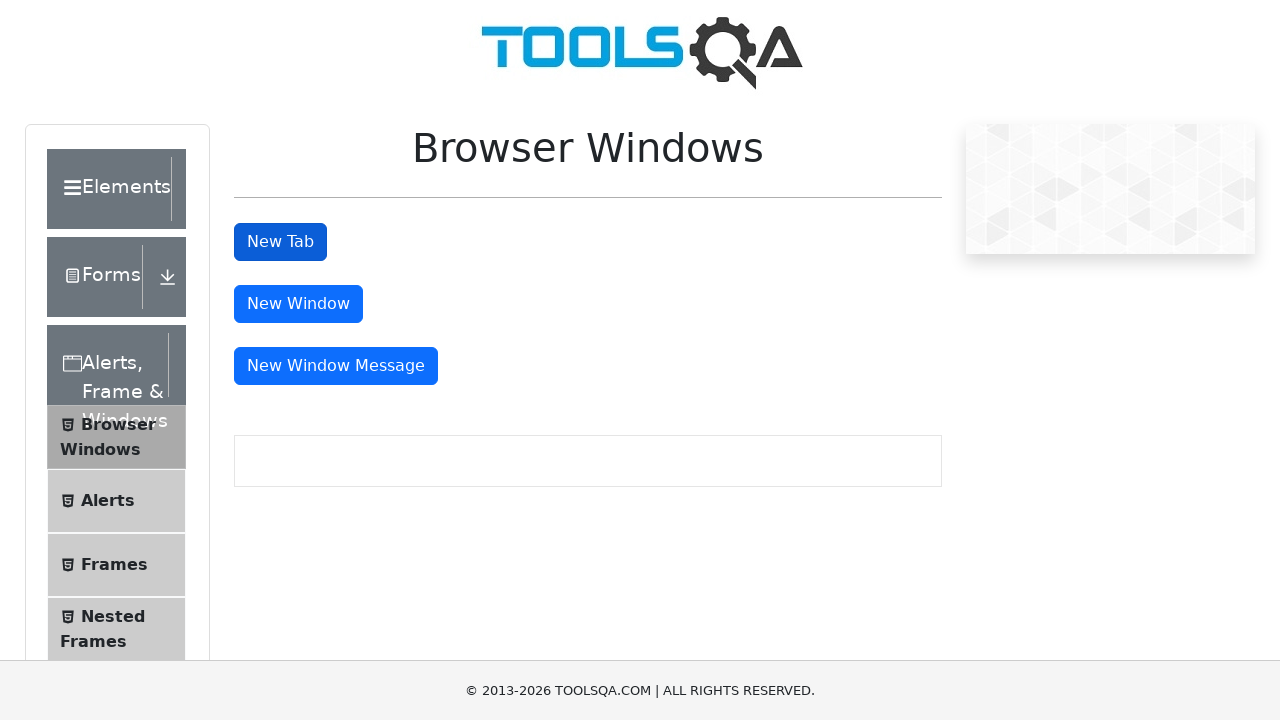